Demonstrates various selector/locator strategies on a registration form by filling first name, last name, and SSN fields, and clicking navigation links to test different element selection methods.

Starting URL: https://parabank.parasoft.com/parabank/register.htm

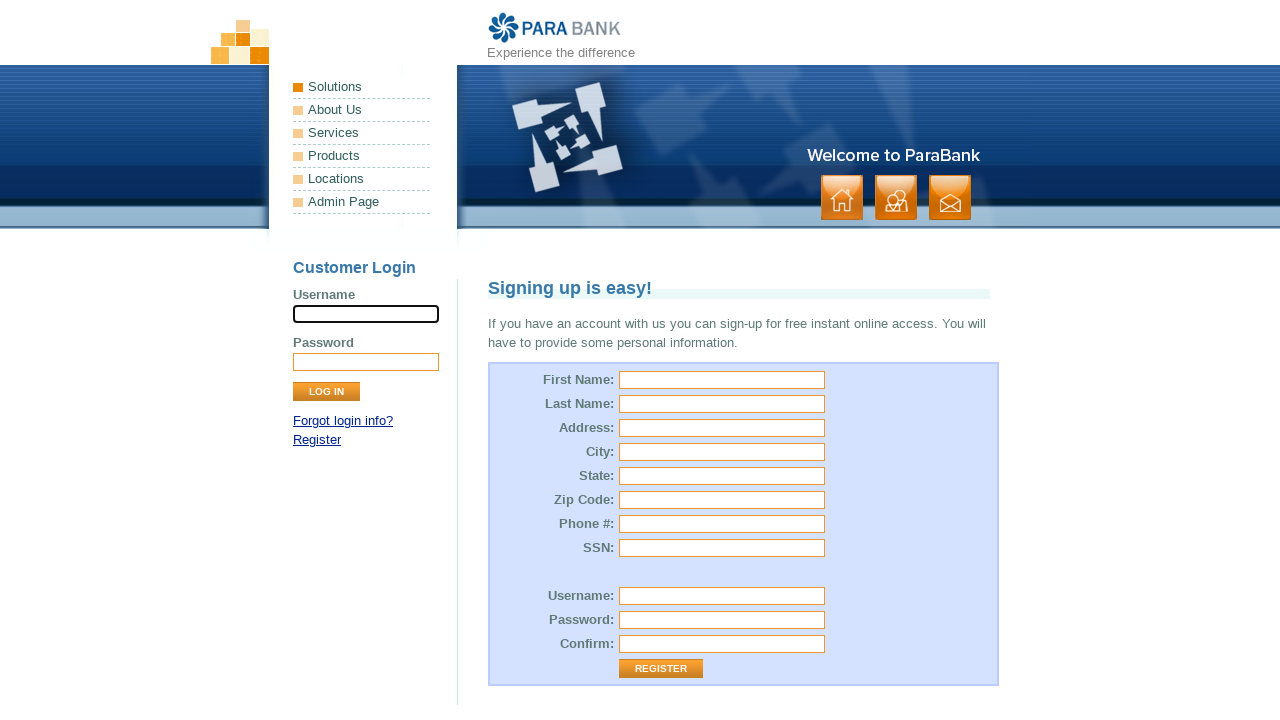

Cleared first name field on #customer\.firstName
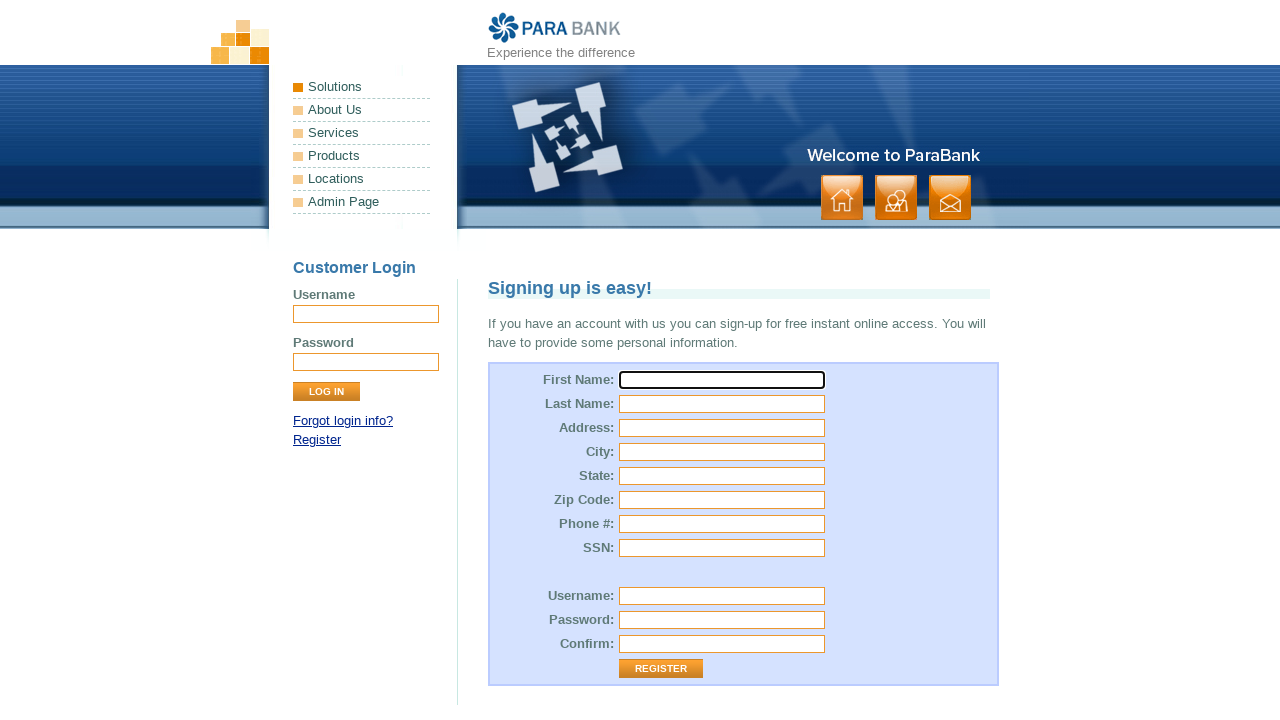

Filled first name field with 'Ali' on #customer\.firstName
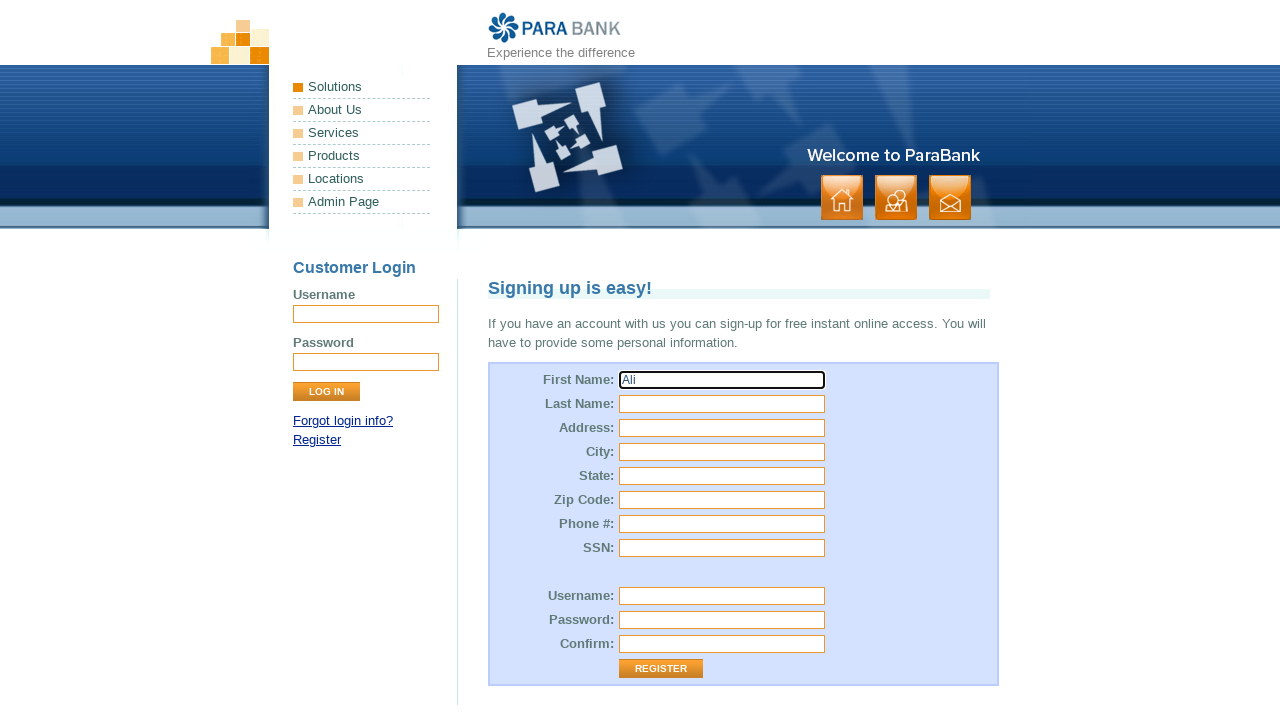

Title element loaded
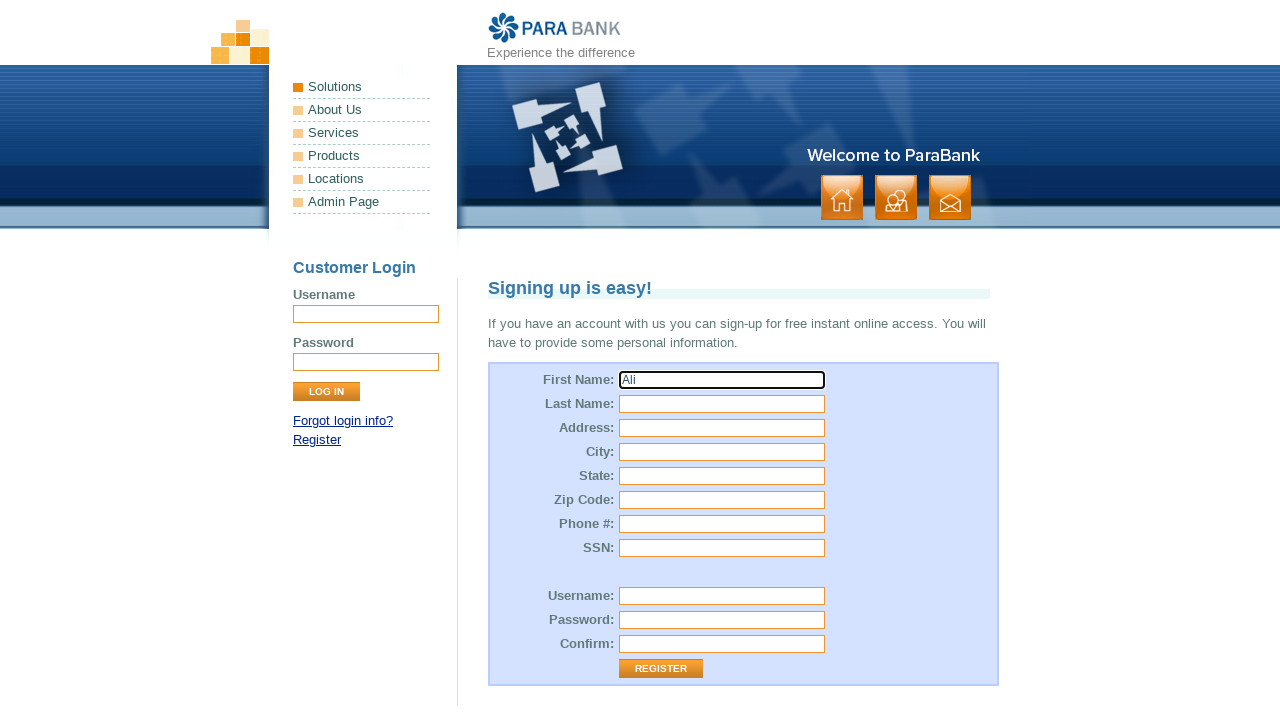

Cleared last name field on input[name='customer.lastName']
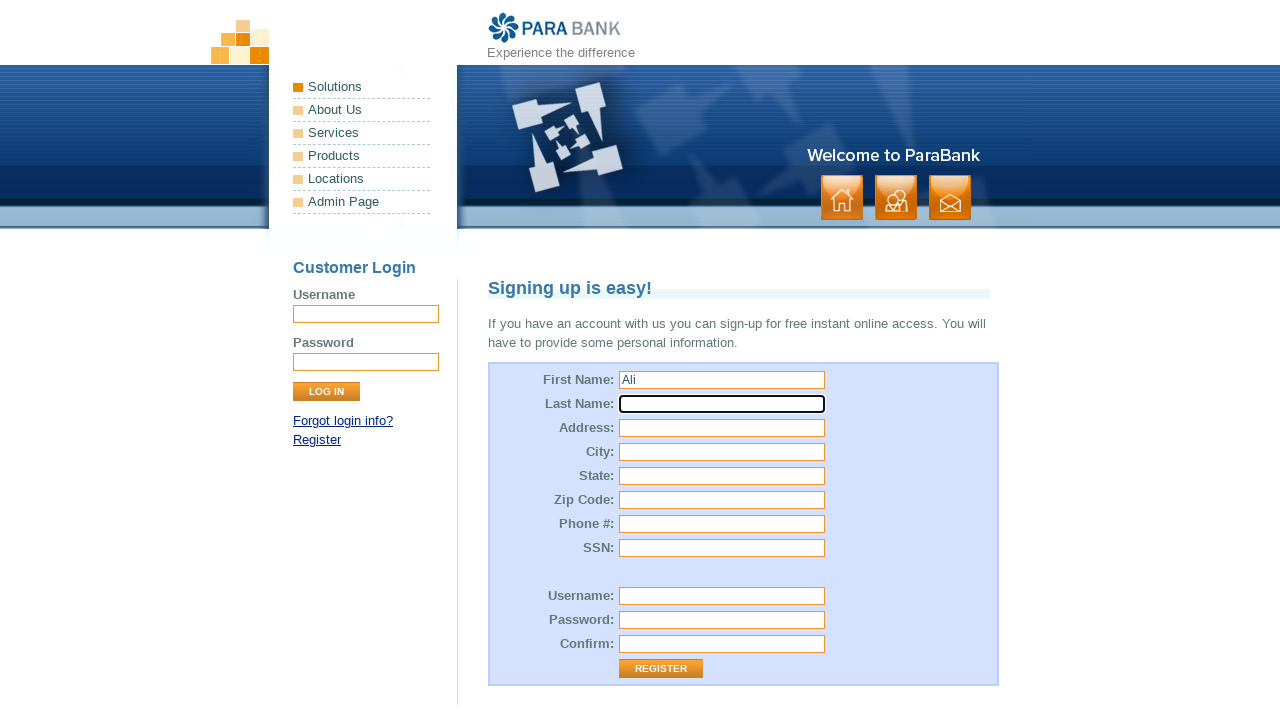

Filled last name field with 'Ahsan' on input[name='customer.lastName']
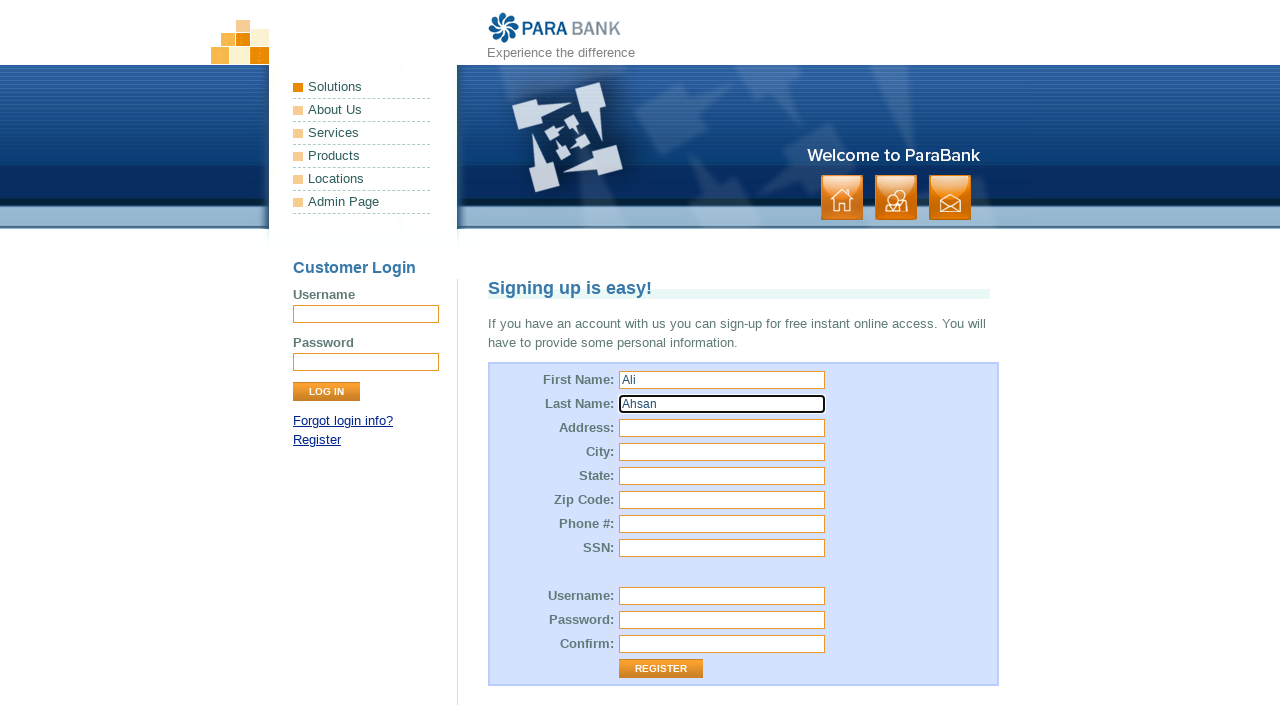

Clicked 'Forgot login info?' link at (343, 421) on a:has-text('gin info?')
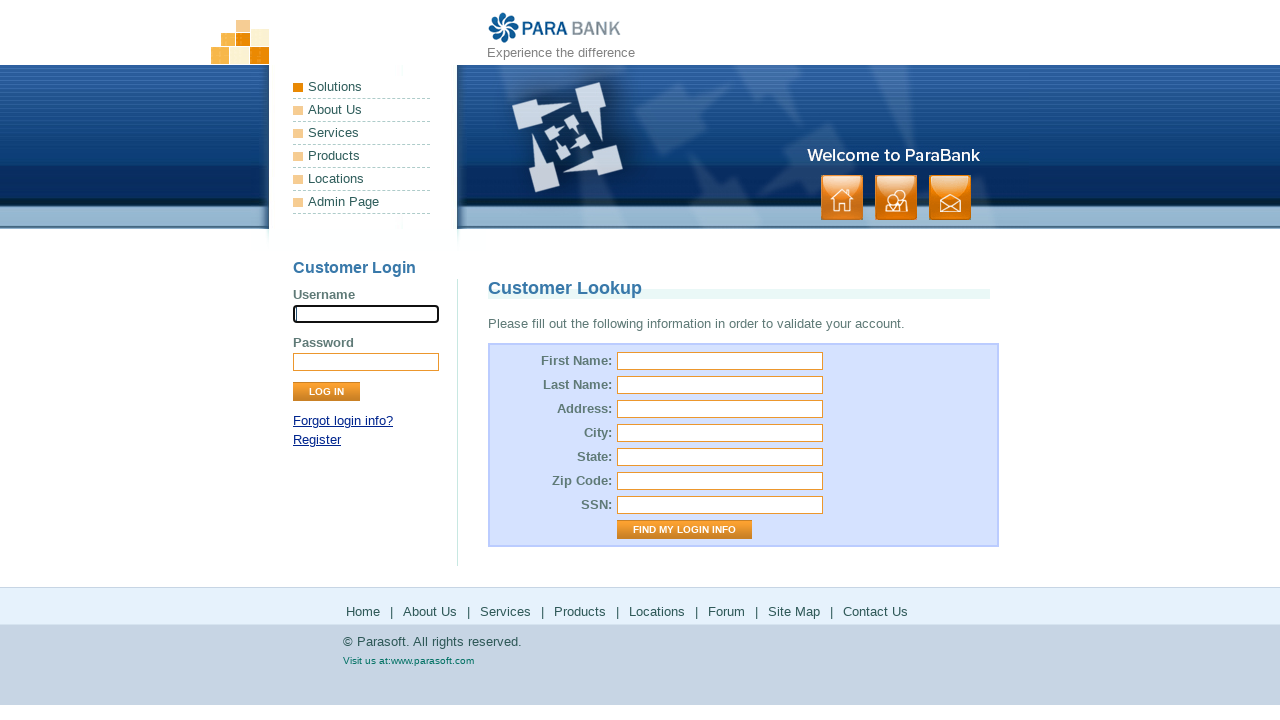

Clicked 'Register' link to return to registration page at (317, 440) on a:has-text('Register')
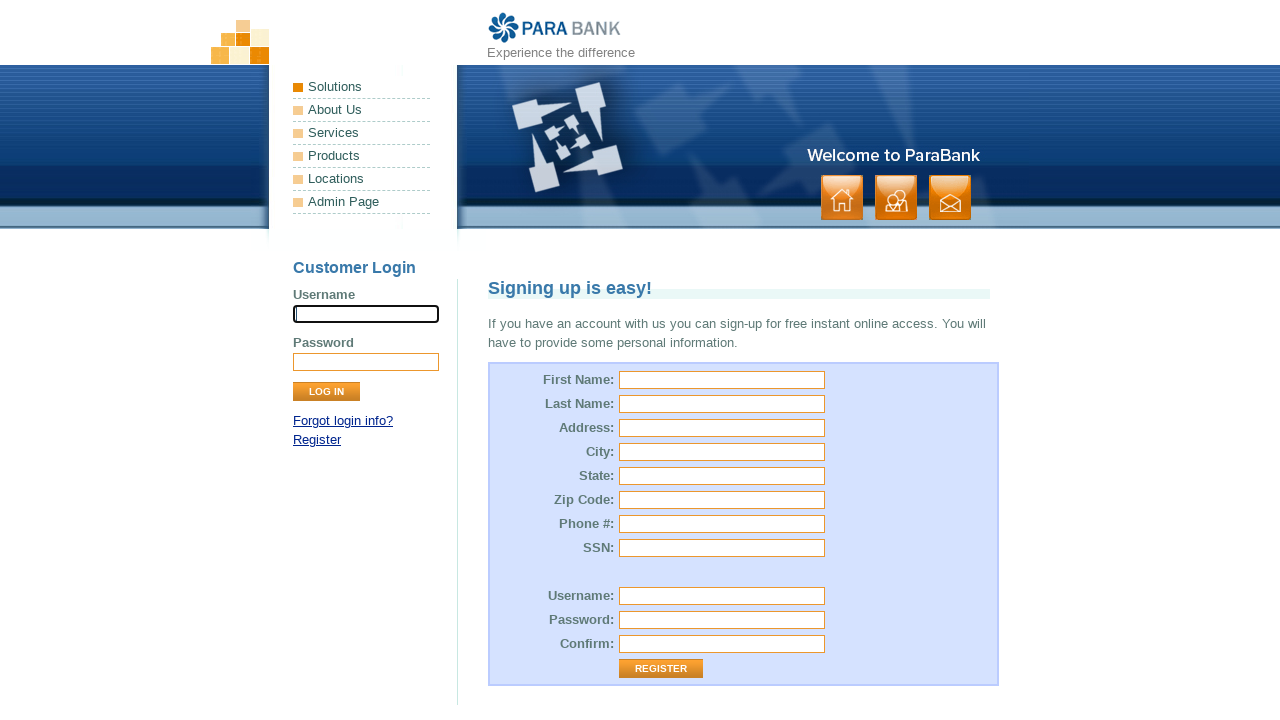

Filled SSN field with 'asdsajadlk' on input#customer\.ssn
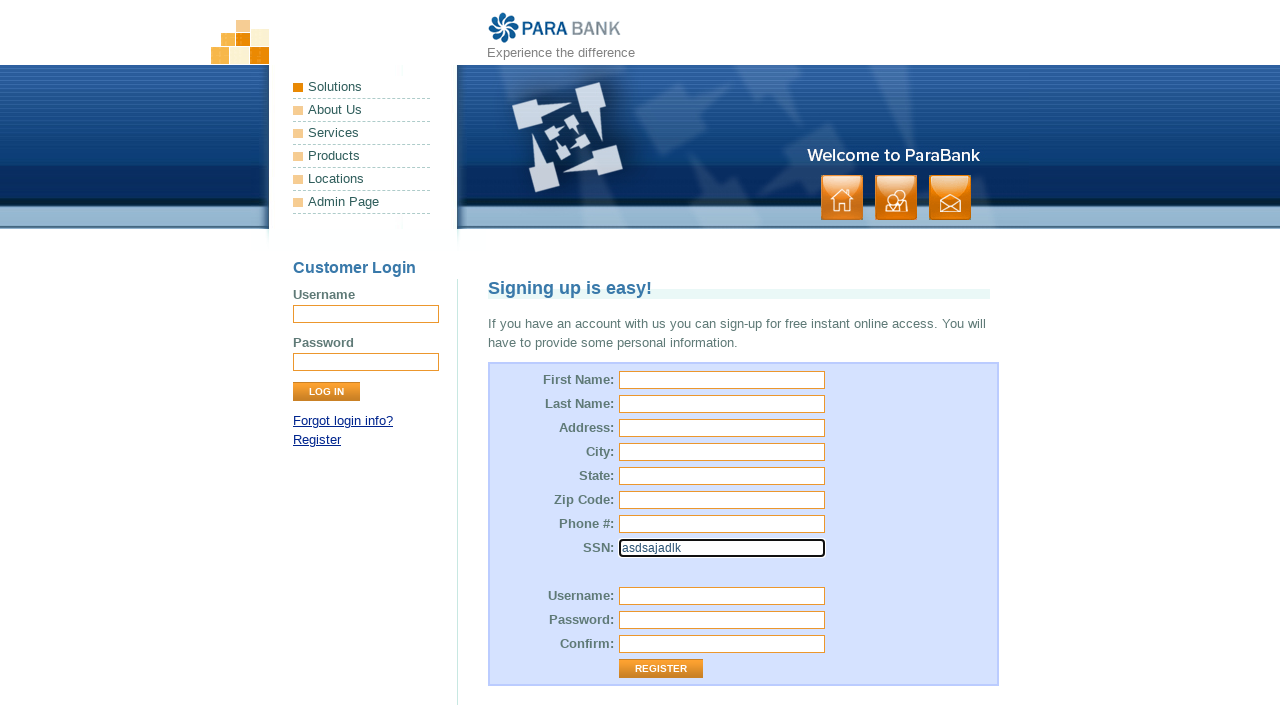

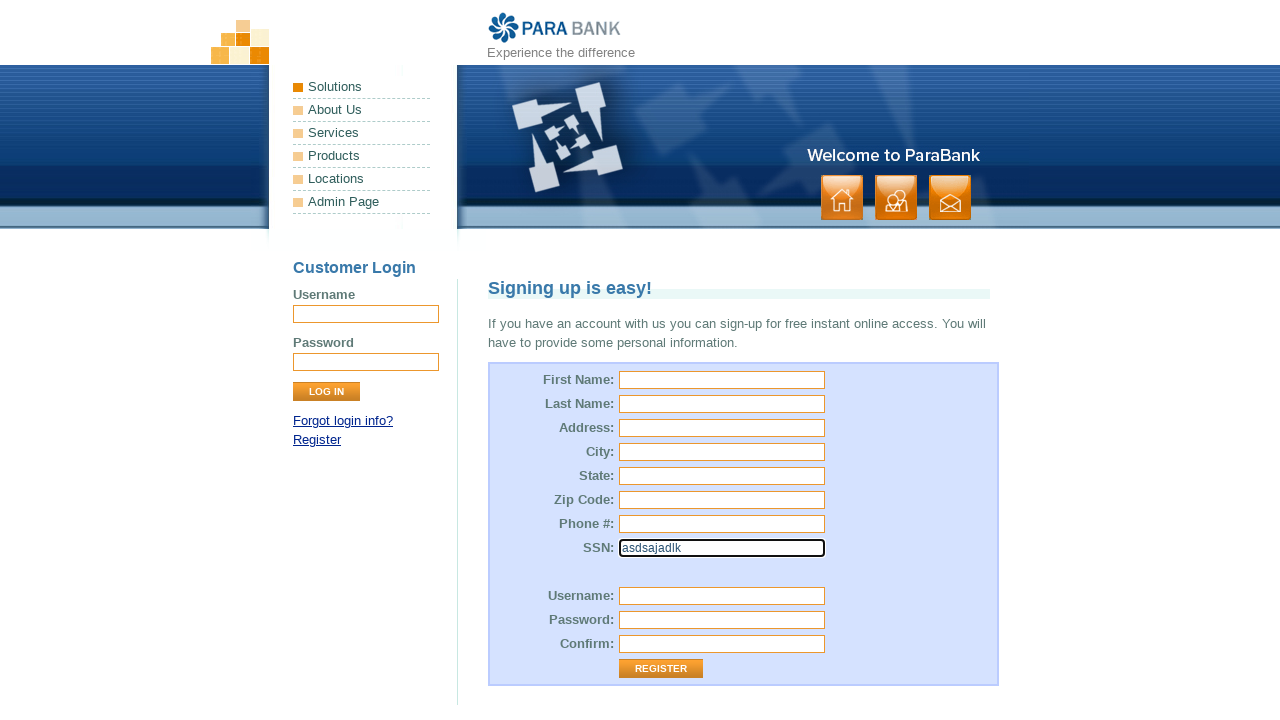